Tests checkbox interaction on a practice automation page by finding all checkboxes and clicking the one with value "option2"

Starting URL: https://www.rahulshettyacademy.com/AutomationPractice/

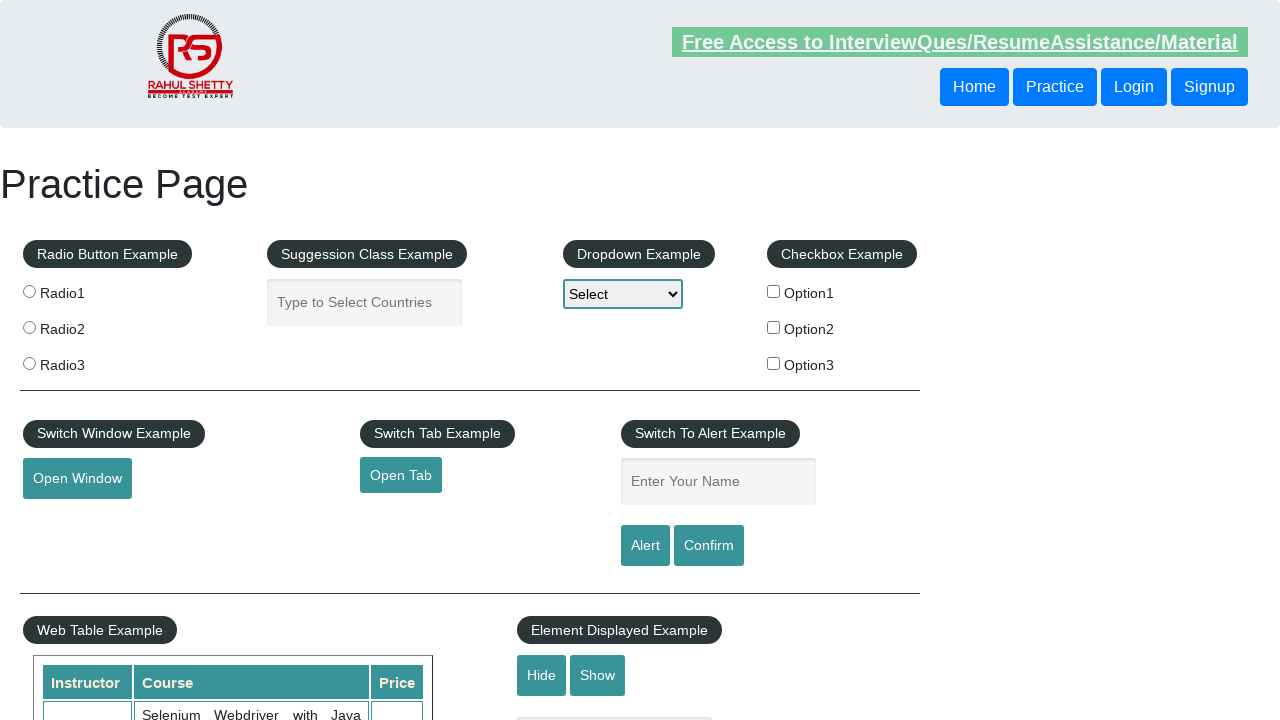

Waited for checkboxes to be present on the page
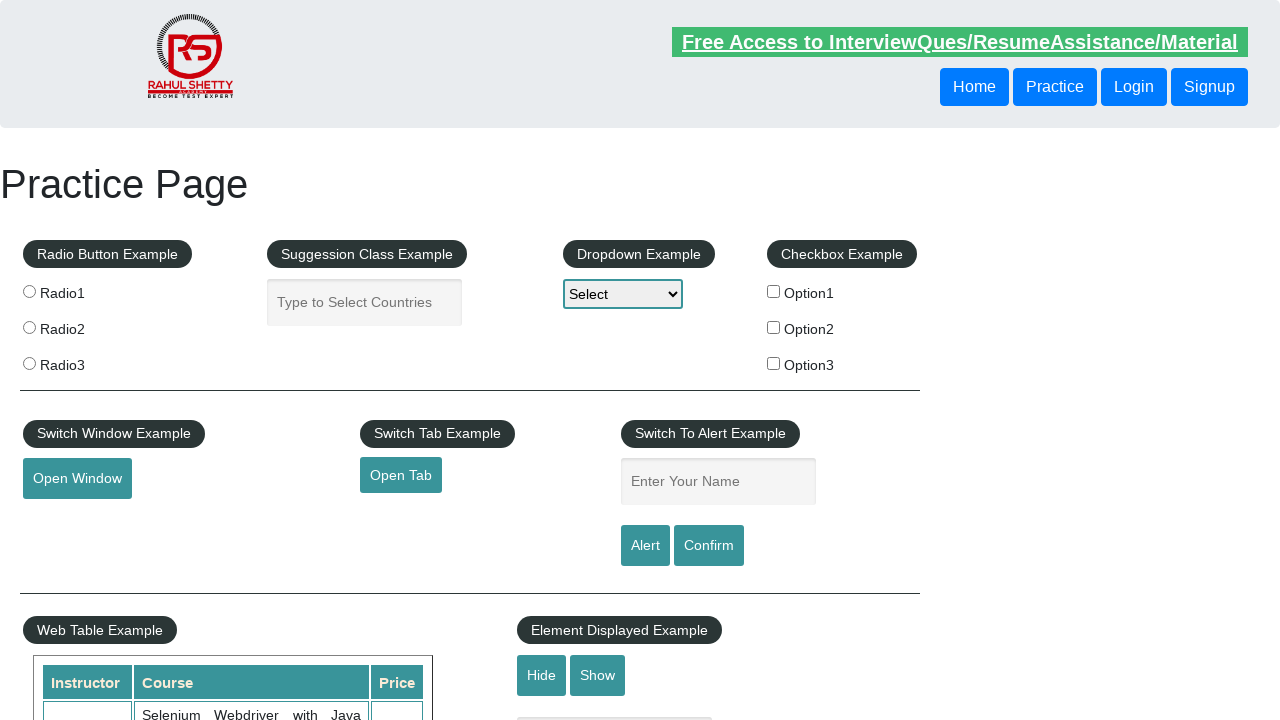

Clicked checkbox with value 'option2' at (774, 327) on input[type='checkbox'][value='option2']
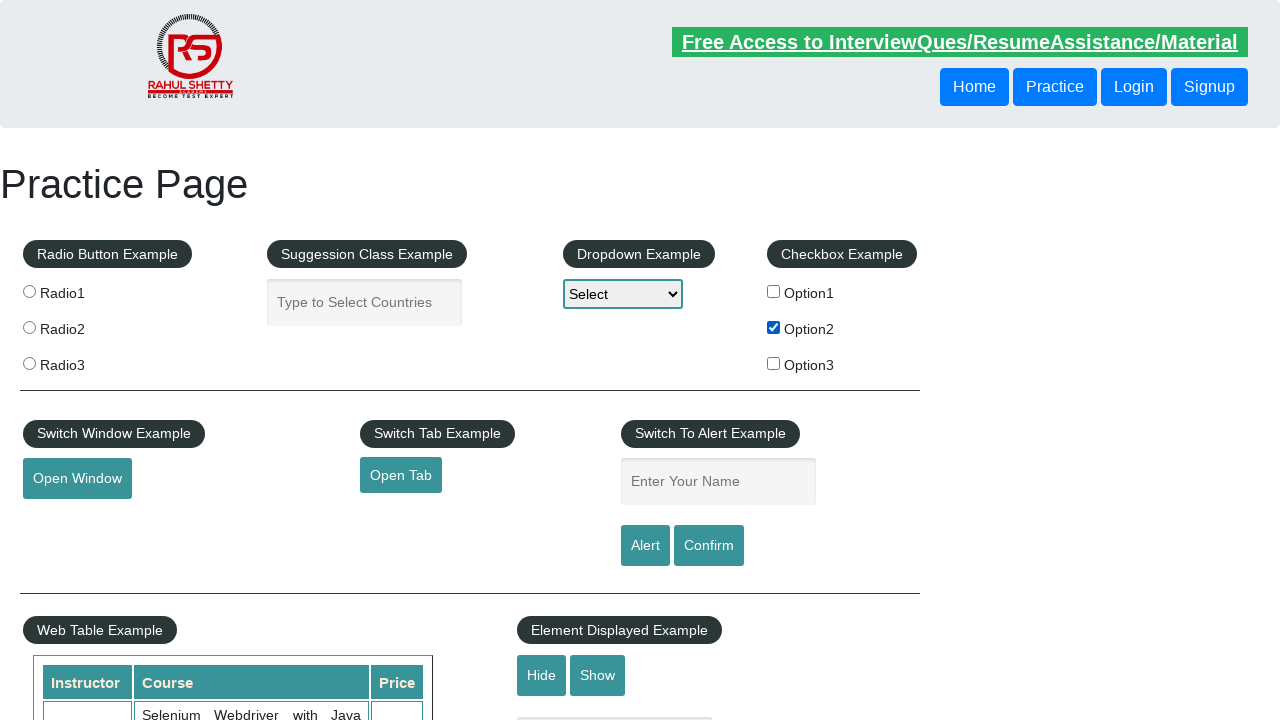

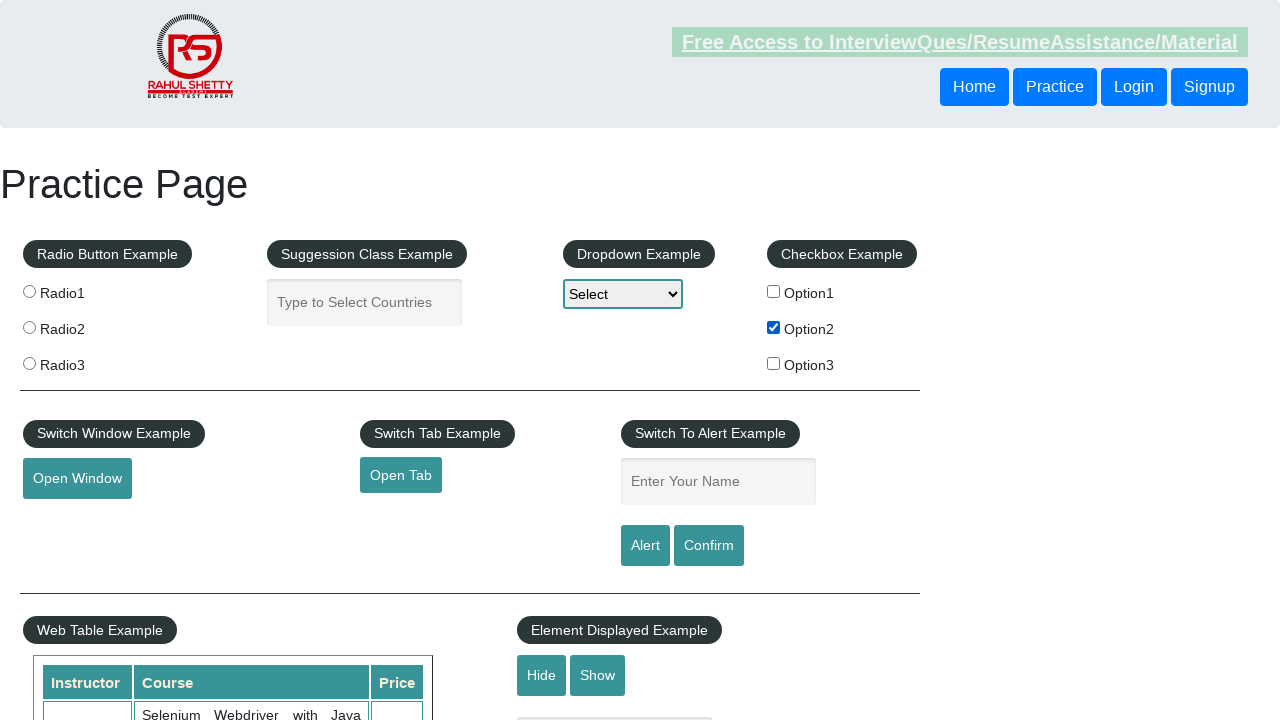